Tests JavaScript confirm alert handling by clicking a button that triggers a confirm dialog, accepting the alert, and verifying the result message displays correctly.

Starting URL: http://the-internet.herokuapp.com/javascript_alerts

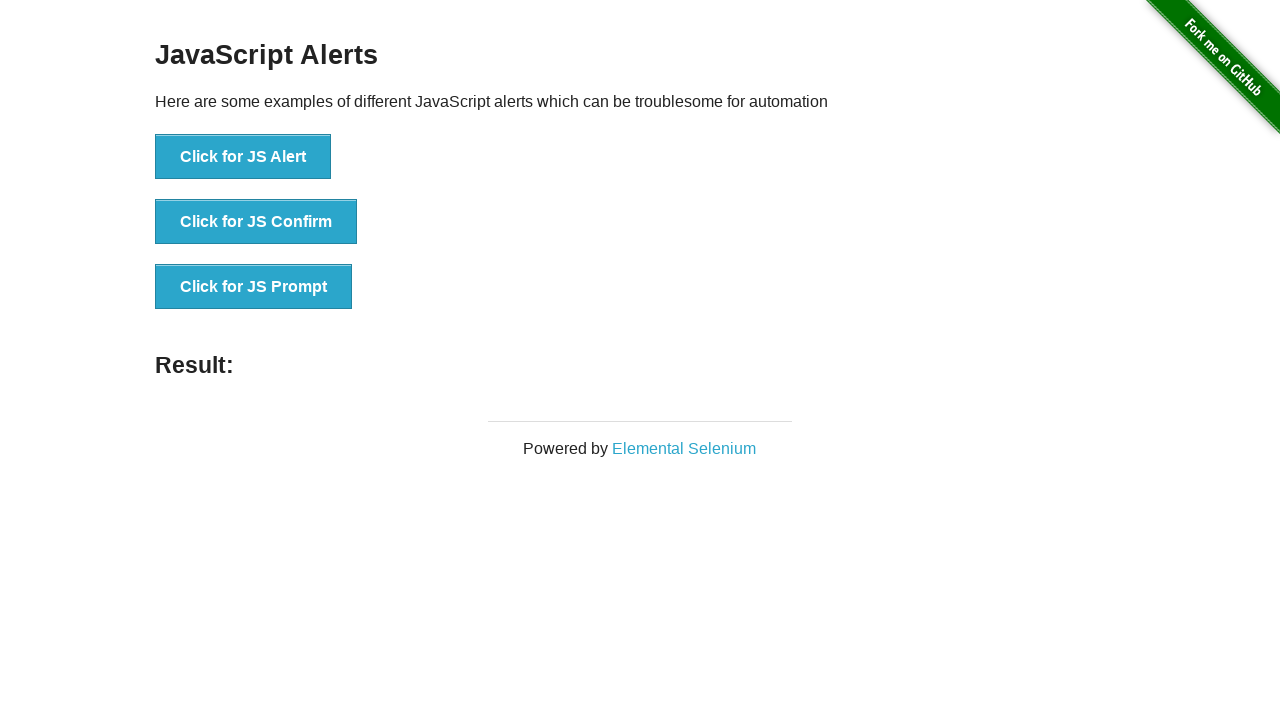

Clicked the button that triggers JS confirm alert at (256, 222) on .example li:nth-child(2) button
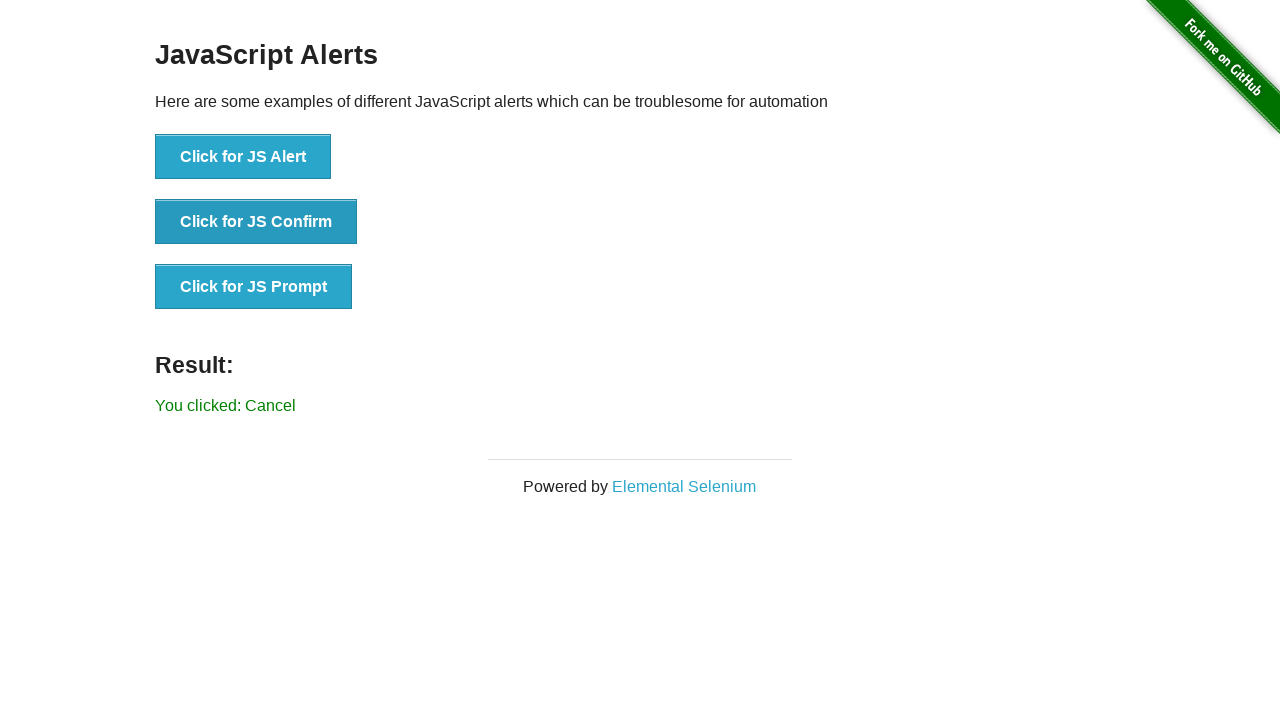

Set up dialog handler to accept confirm alerts
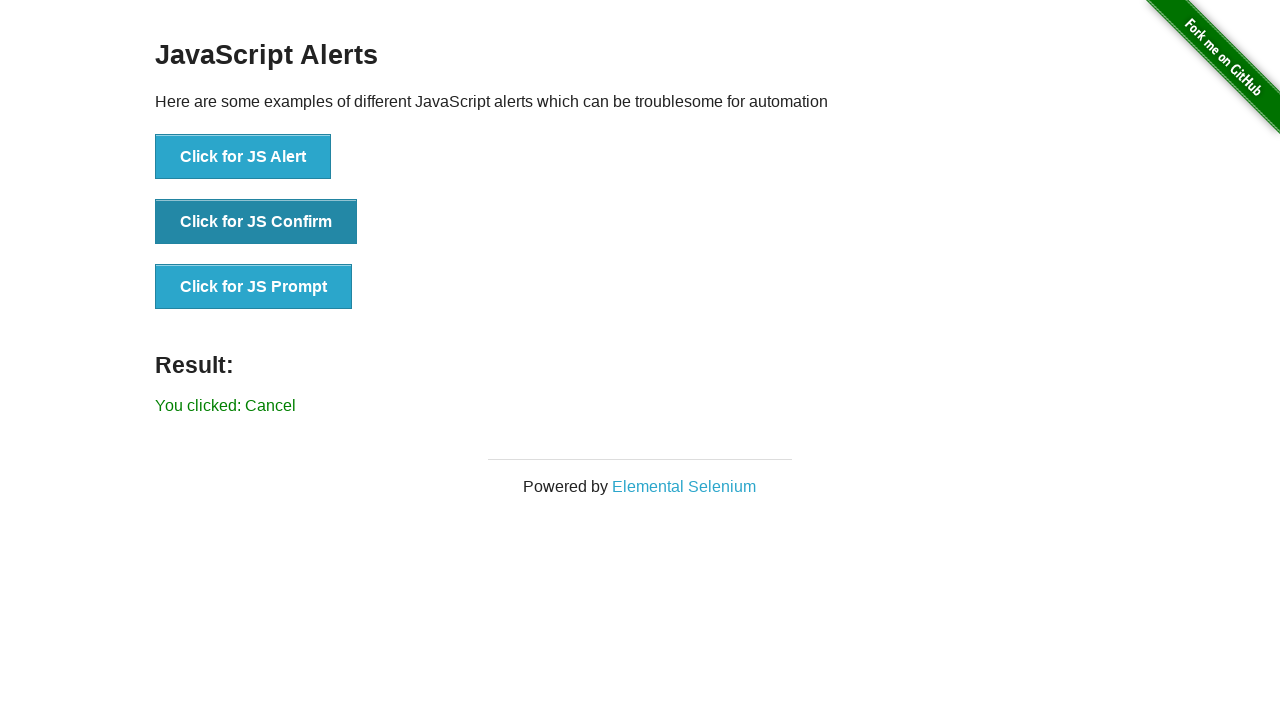

Clicked the confirm button again to trigger dialog with handler active at (256, 222) on .example li:nth-child(2) button
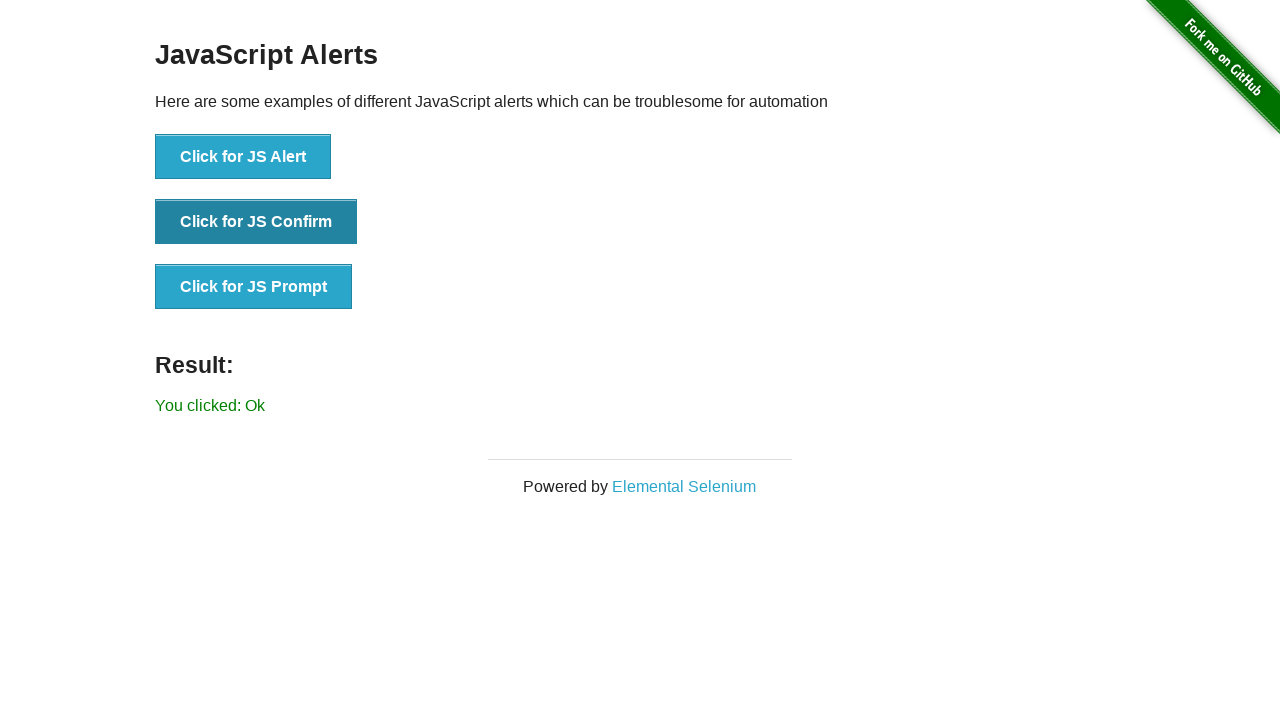

Result message element loaded
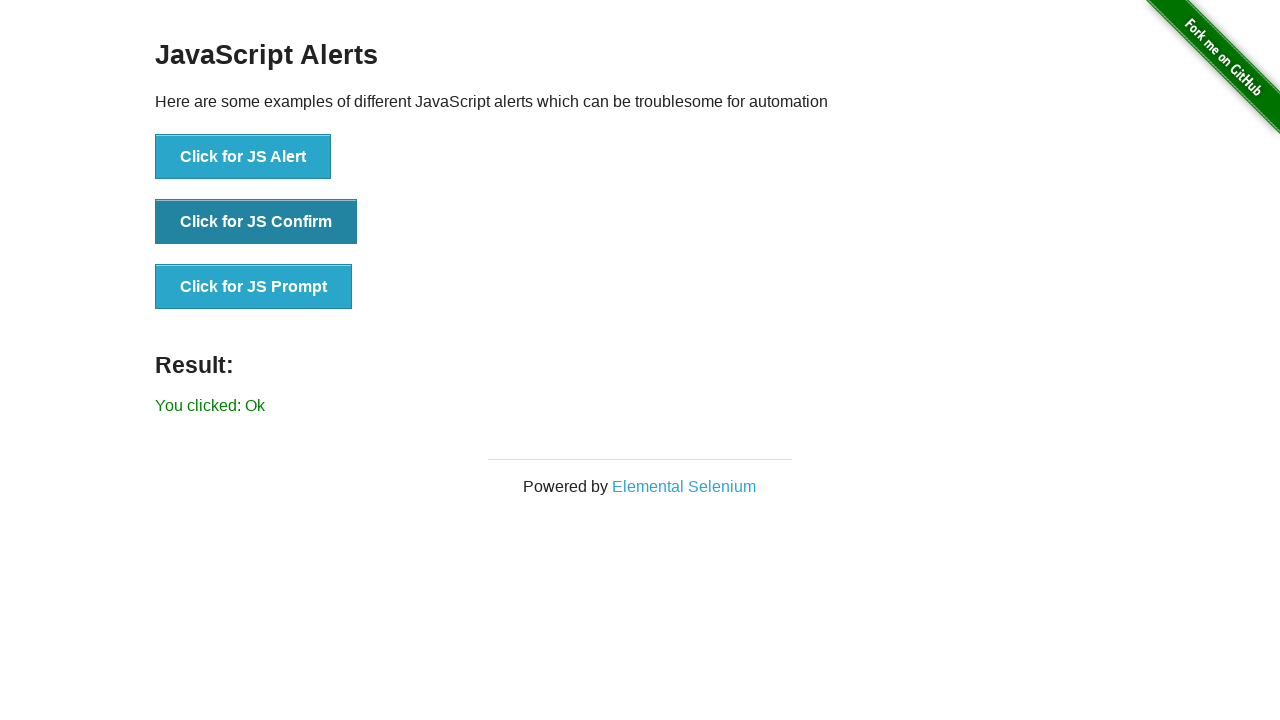

Retrieved result text: 'You clicked: Ok'
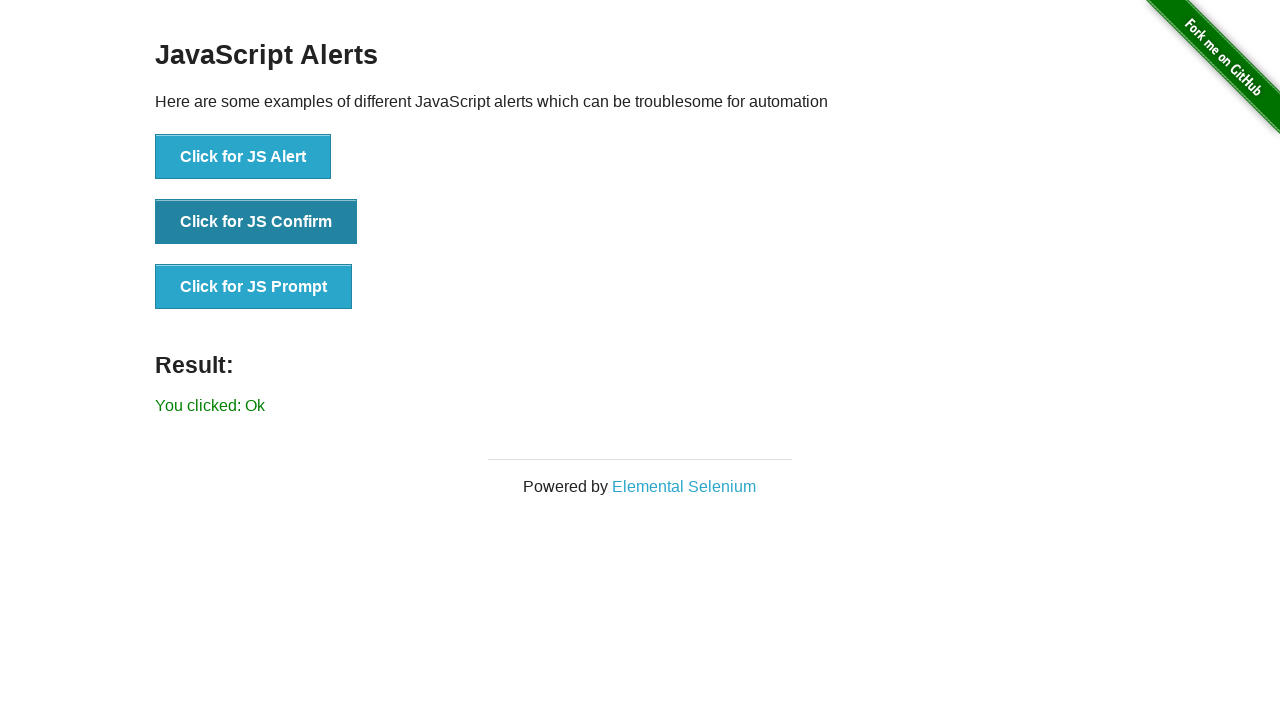

Verified result text matches expected value 'You clicked: Ok'
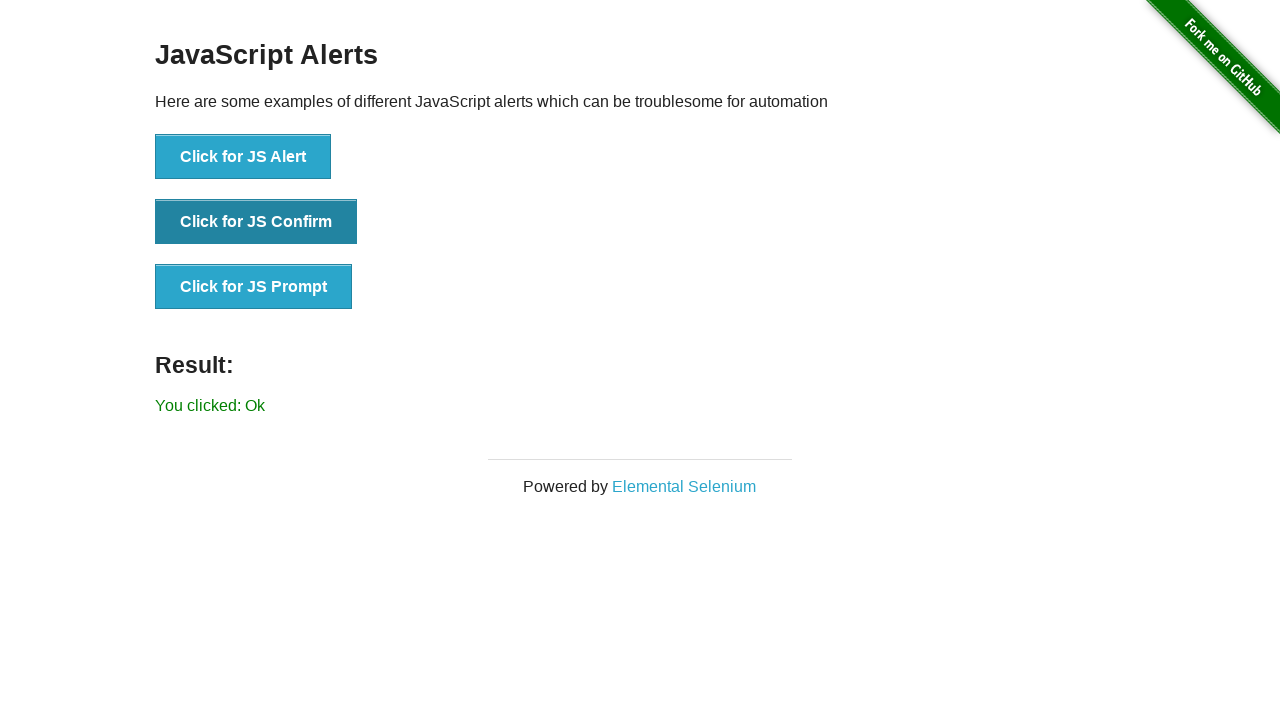

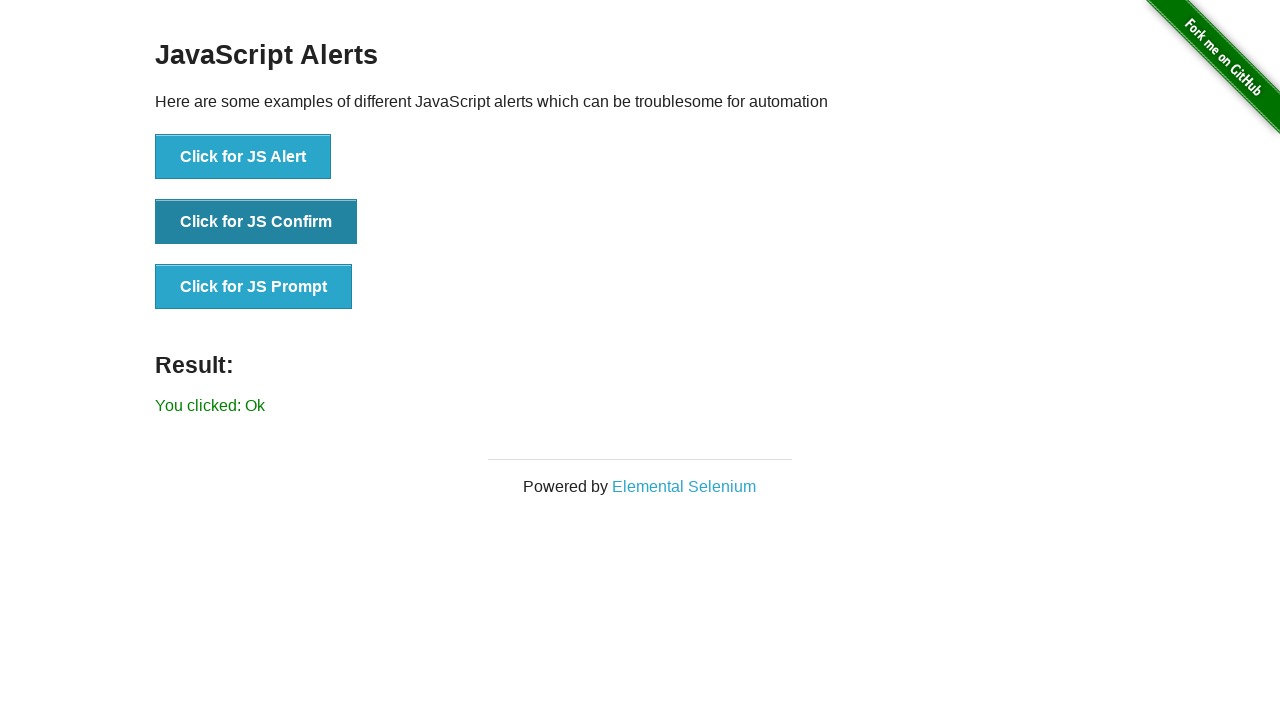